Tests iframe handling by switching between frames and filling form fields (first name, last name, and email) within nested iframes

Starting URL: https://letcode.in/frame

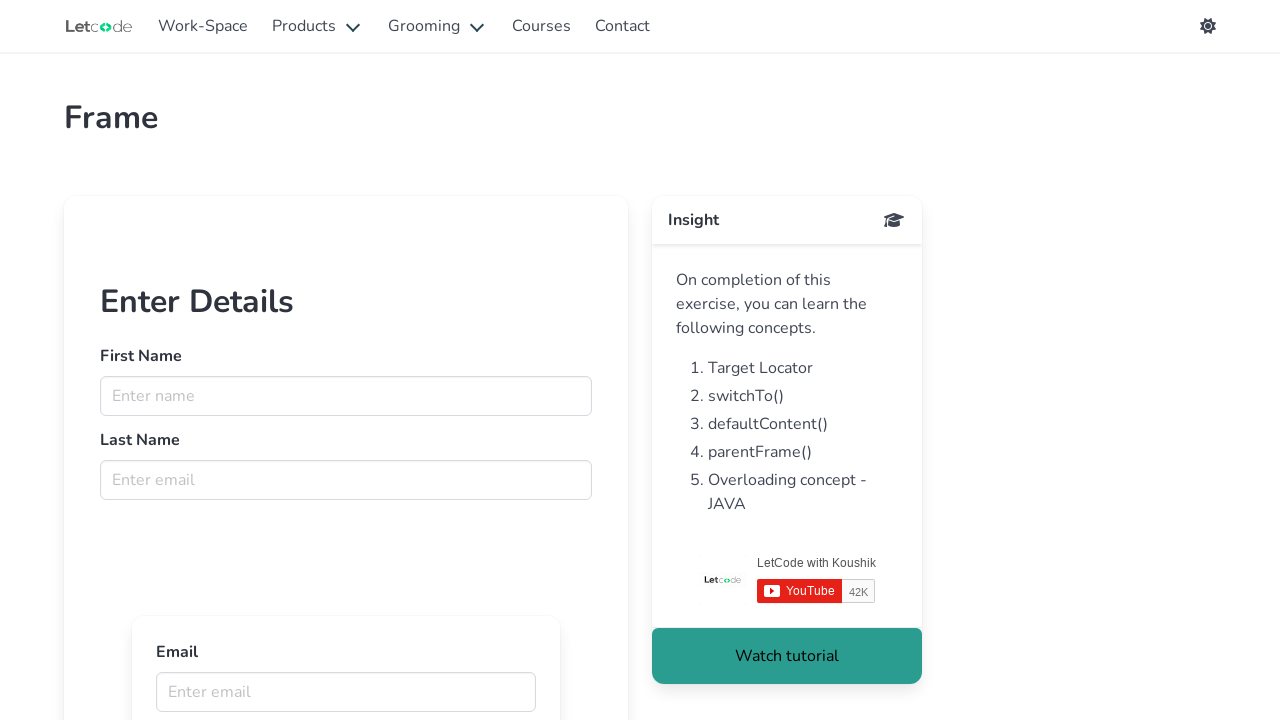

Located first iframe
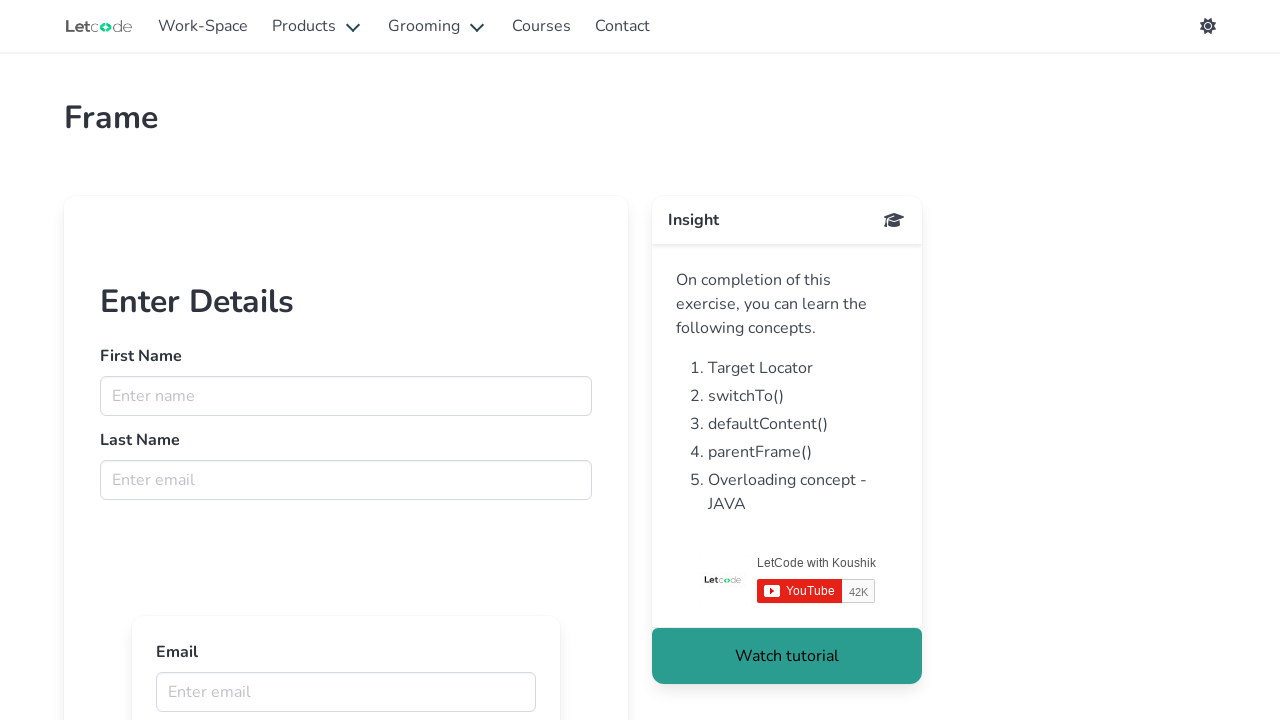

Filled first name field with 'Akash' in first iframe on iframe >> nth=0 >> internal:control=enter-frame >> input[name='fname']
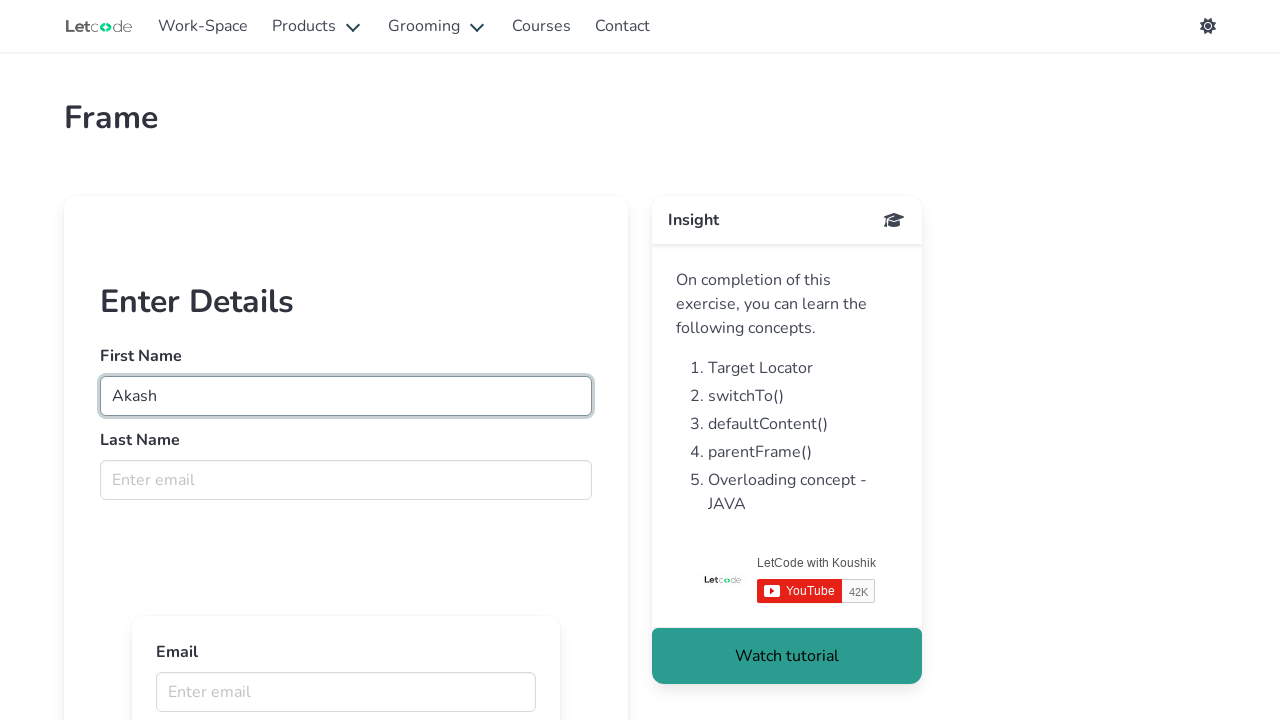

Filled last name field with 'Abraham' in first iframe on iframe >> nth=0 >> internal:control=enter-frame >> input[name='lname']
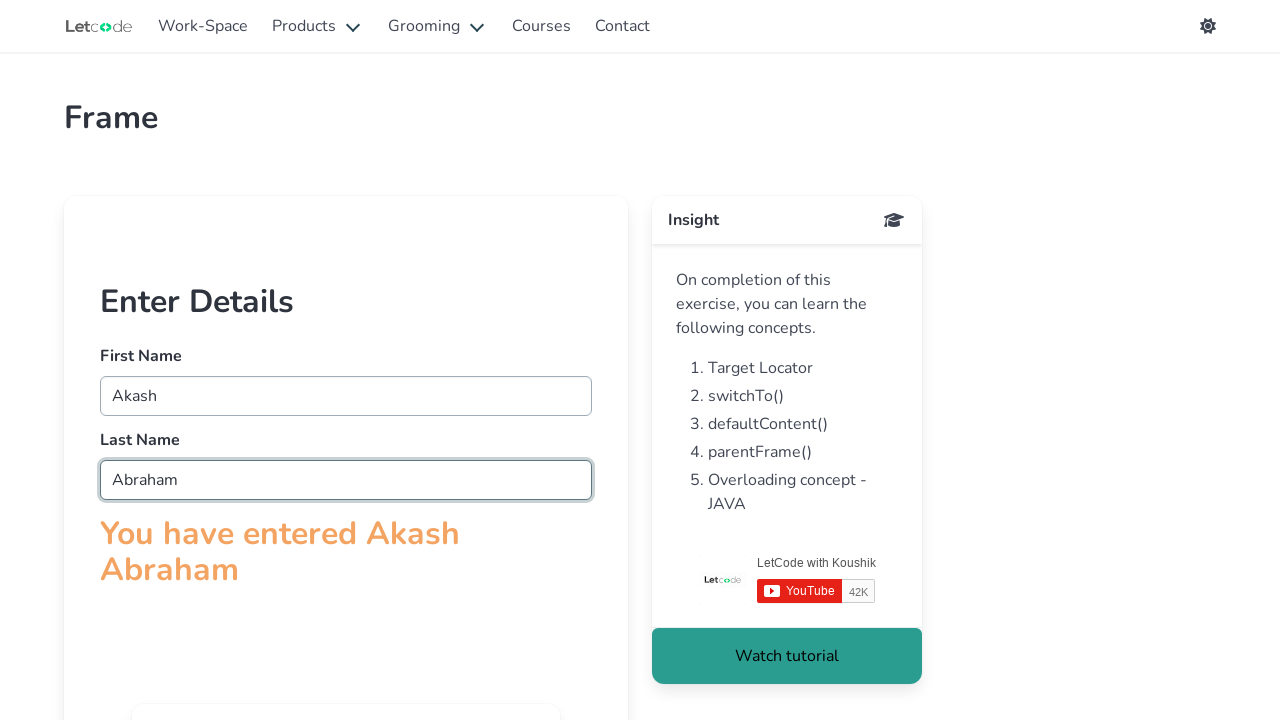

Located nested iframe within first iframe
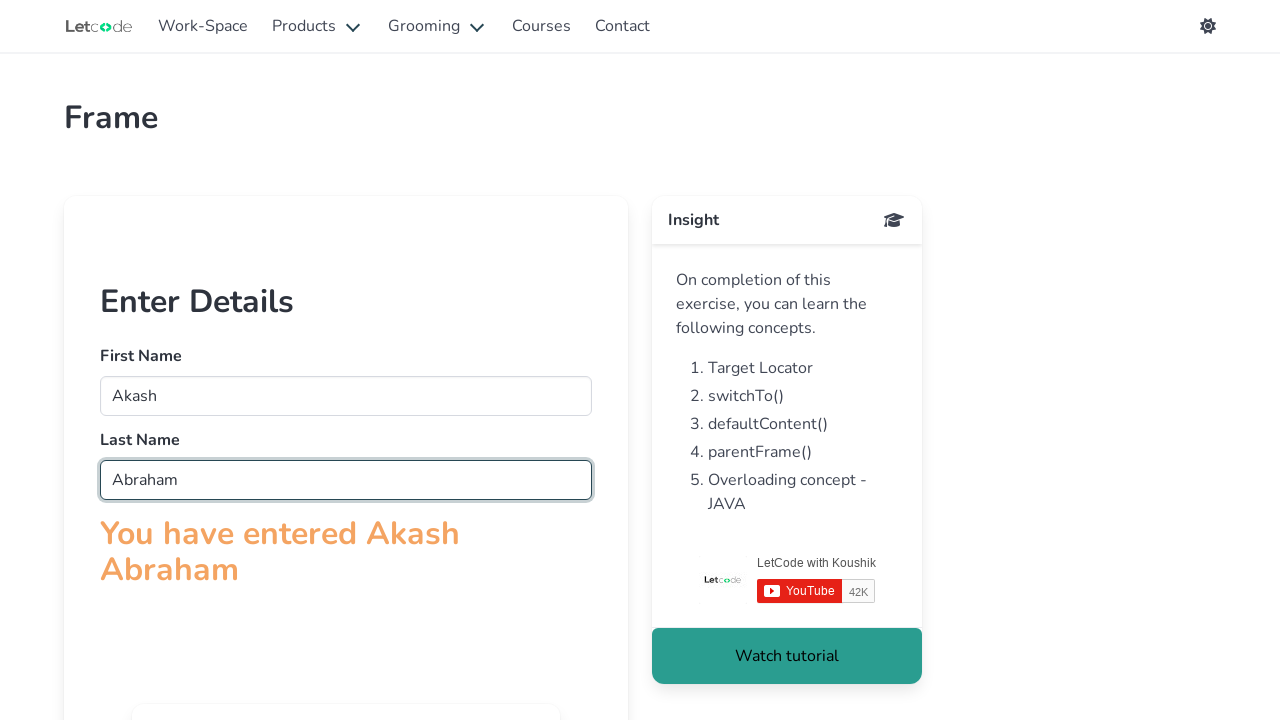

Filled email field with 'akash@gmail.com' in nested iframe on iframe >> nth=0 >> internal:control=enter-frame >> iframe >> nth=0 >> internal:c
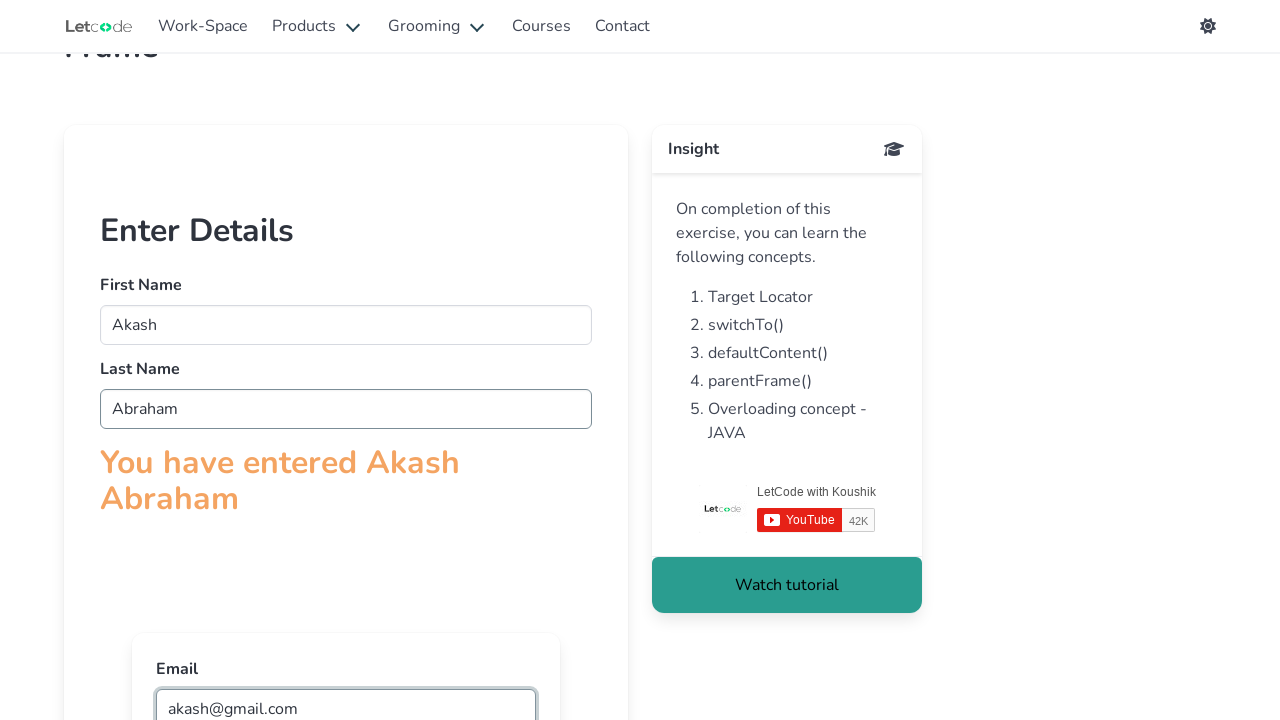

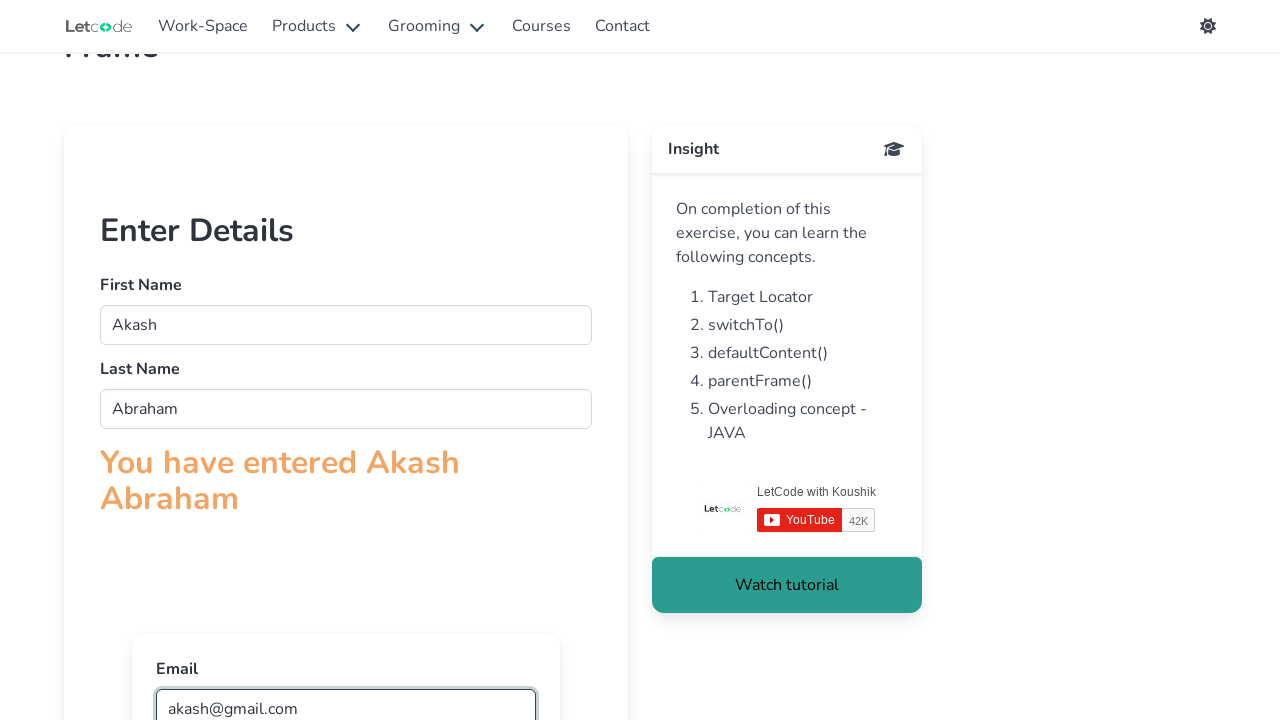